Tests notification message rendering by clicking a link multiple times and verifying flash messages appear each time

Starting URL: http://the-internet.herokuapp.com/notification_message_rendered

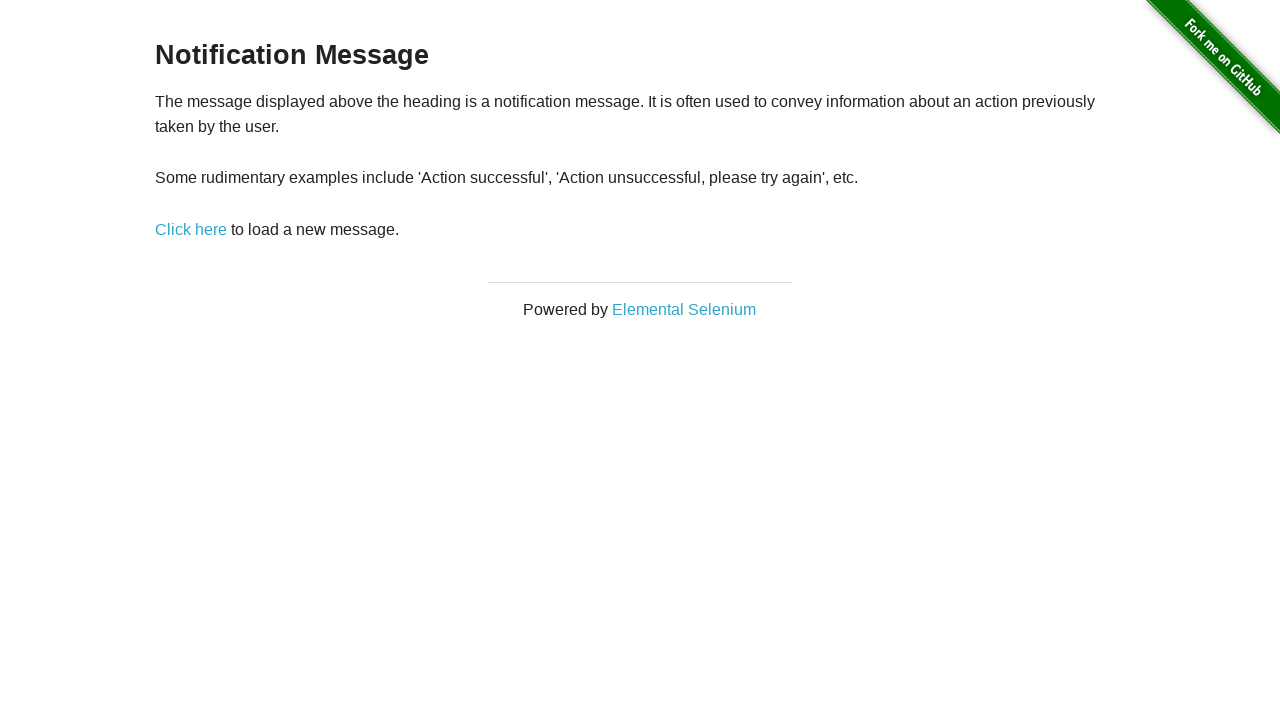

Clicked 'Click here' link for the first time at (191, 229) on text=Click here
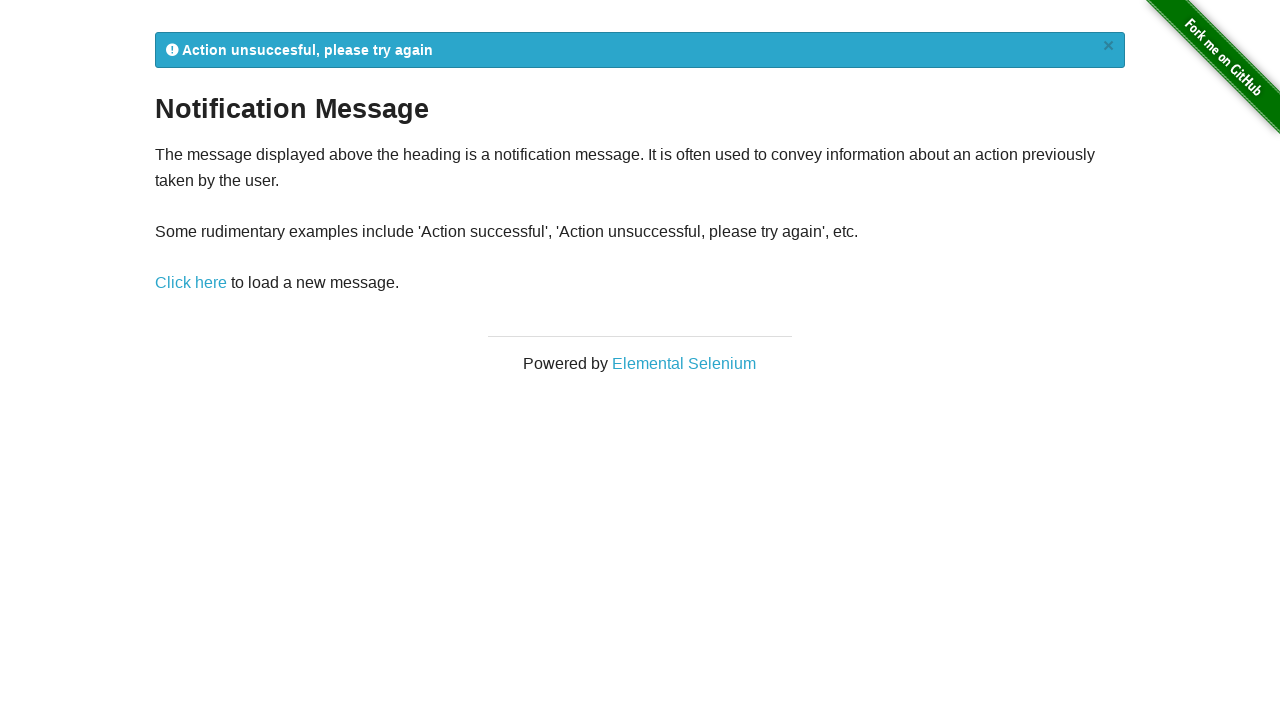

Flash message appeared after first click
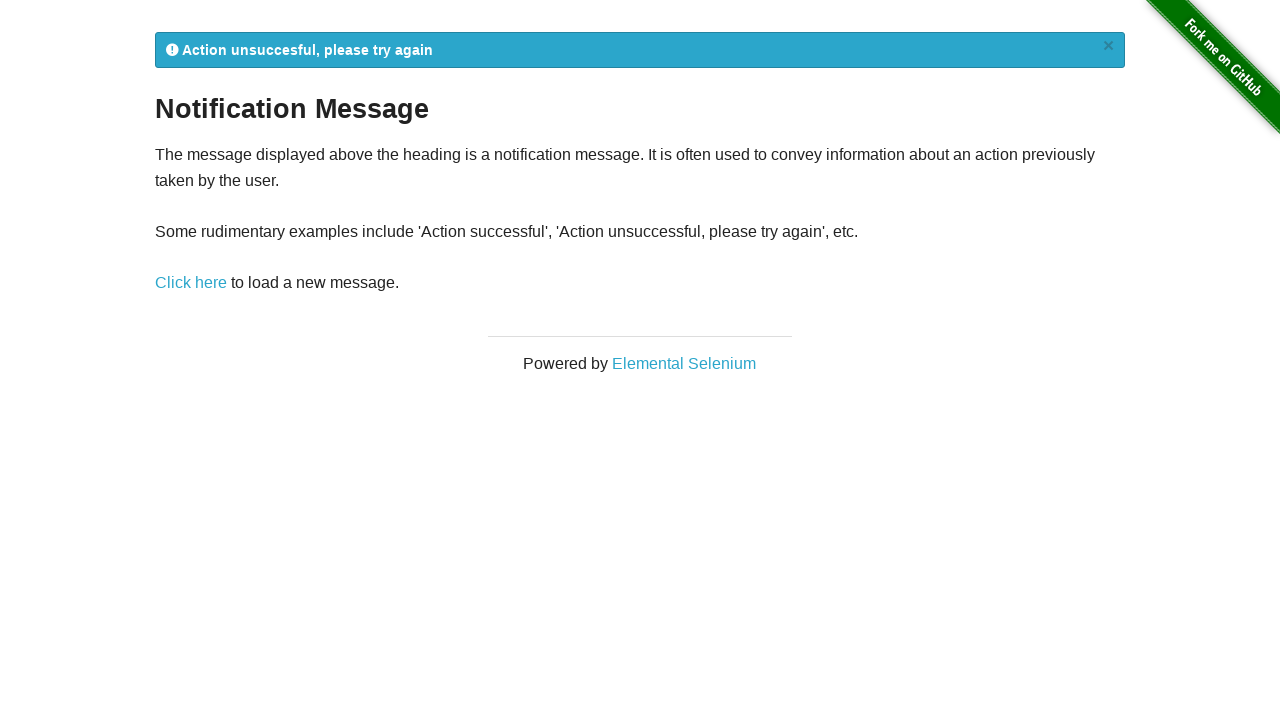

Clicked 'Click here' link for the second time at (191, 283) on text=Click here
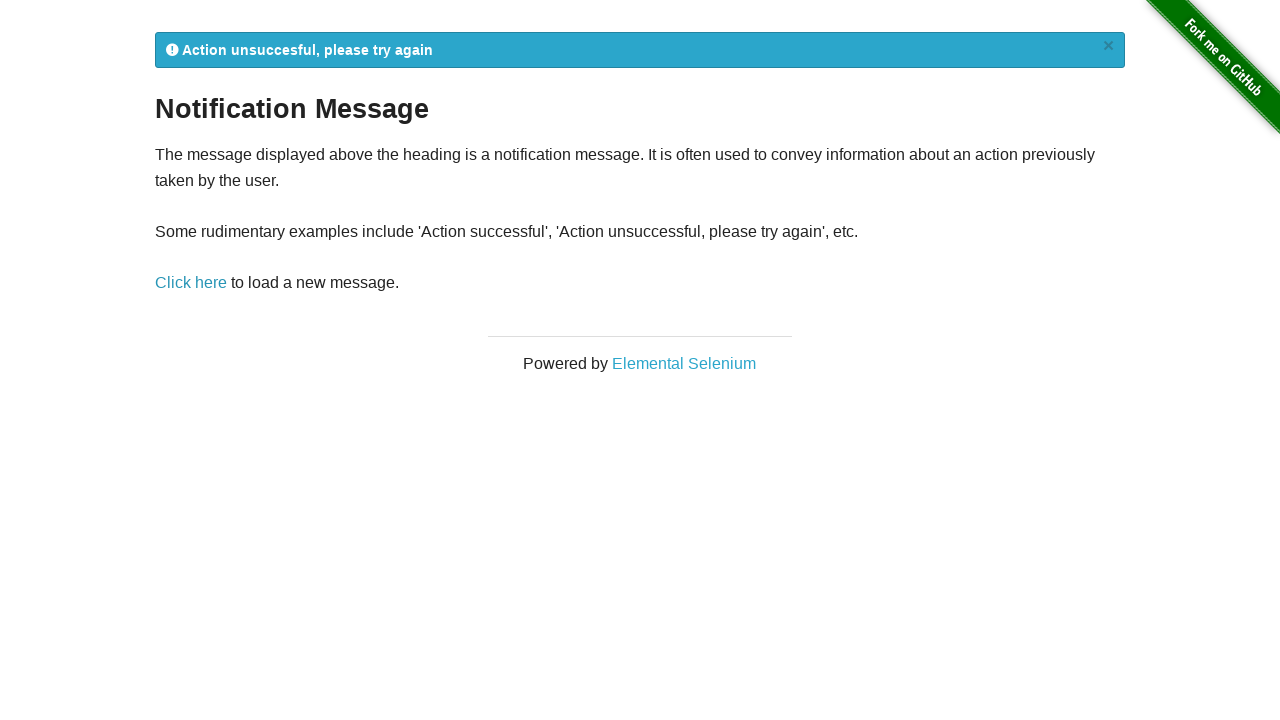

Flash message appeared after second click
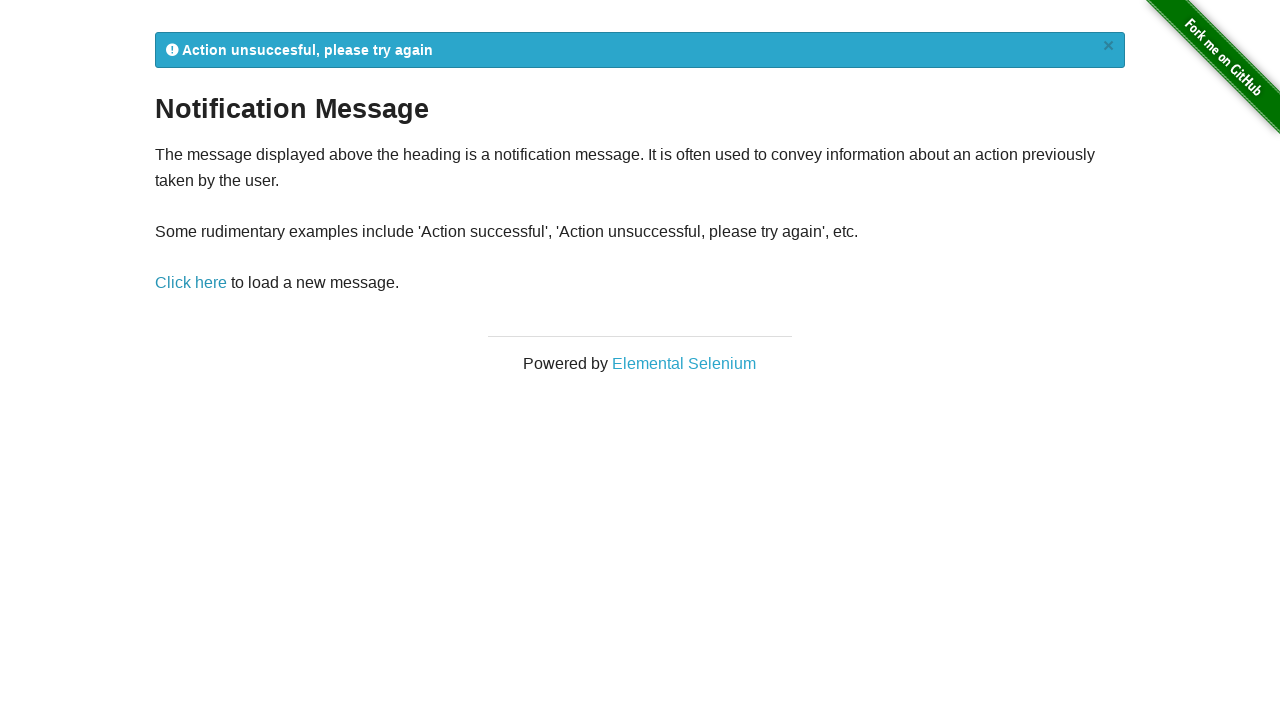

Clicked 'Click here' link for the third time at (191, 283) on text=Click here
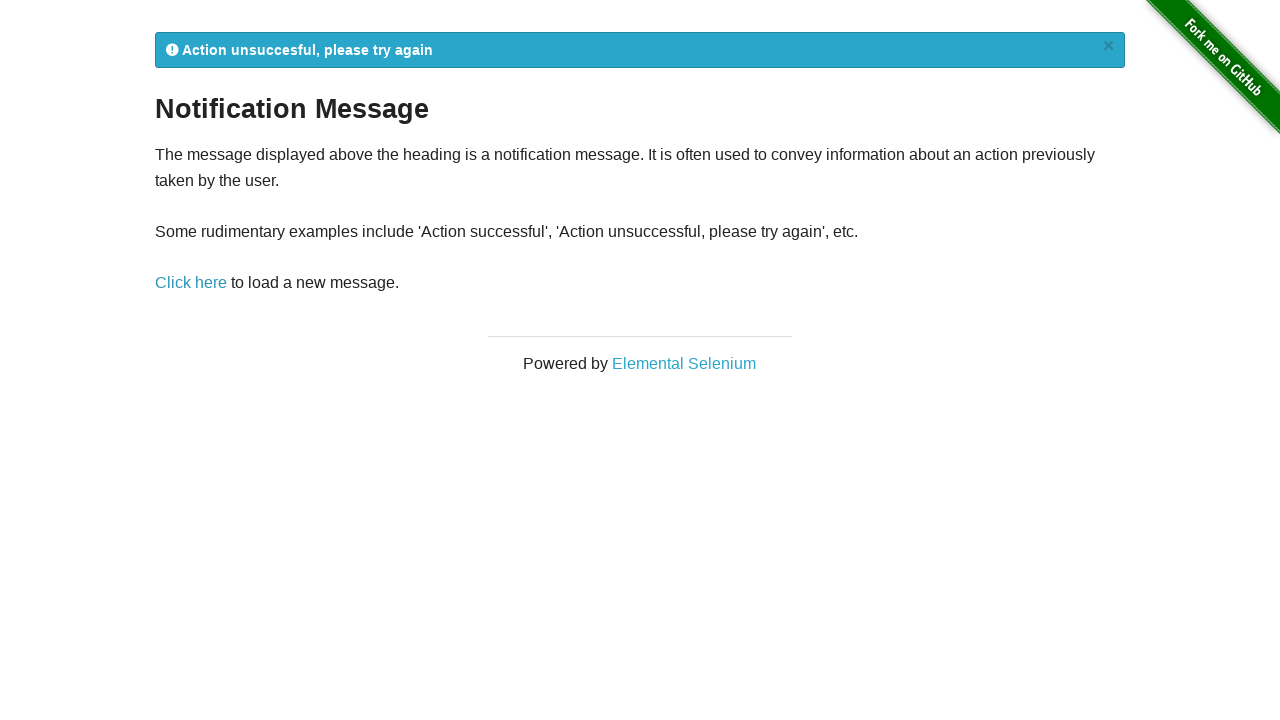

Flash message appeared after third click
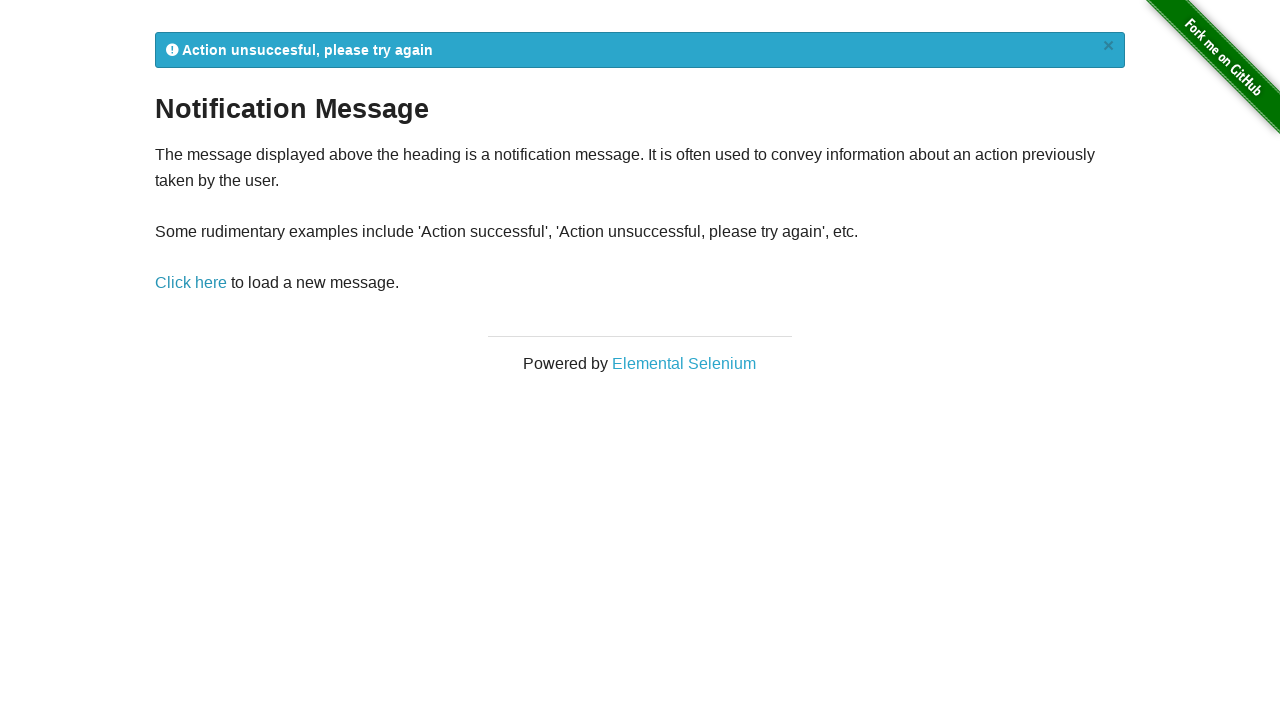

Clicked 'Click here' link for the fourth time at (191, 283) on text=Click here
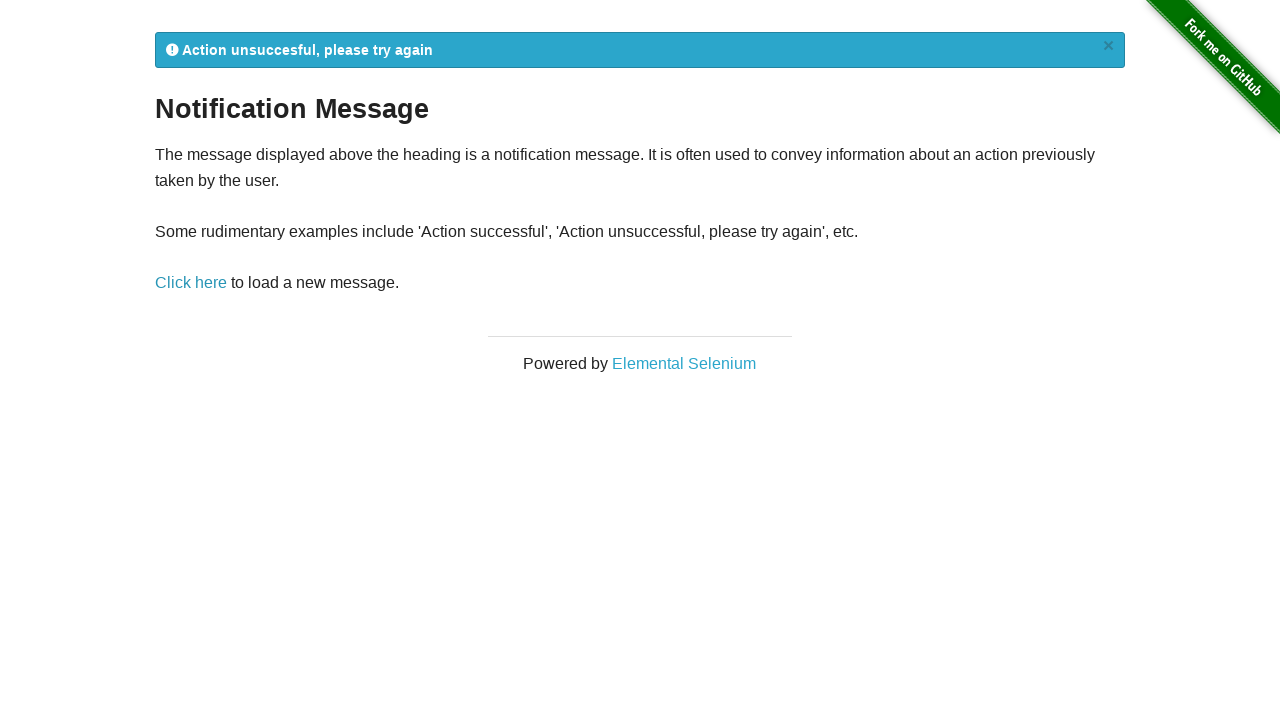

Flash message appeared after fourth click
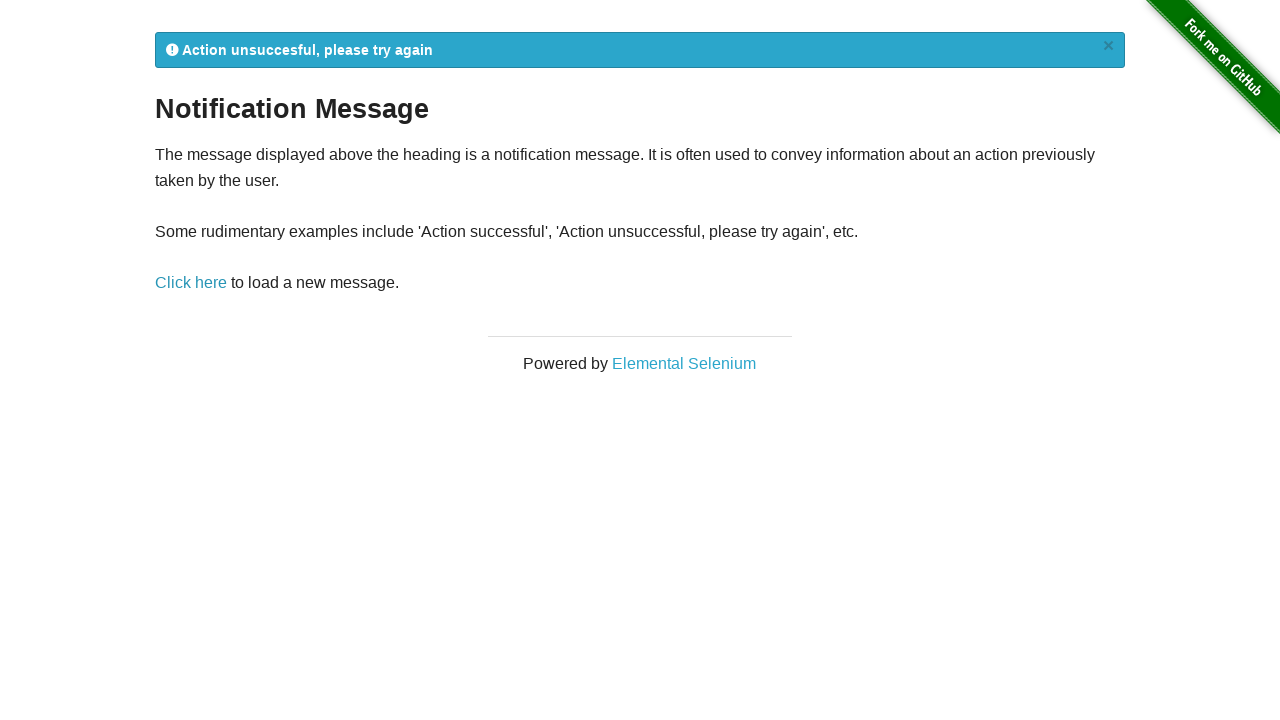

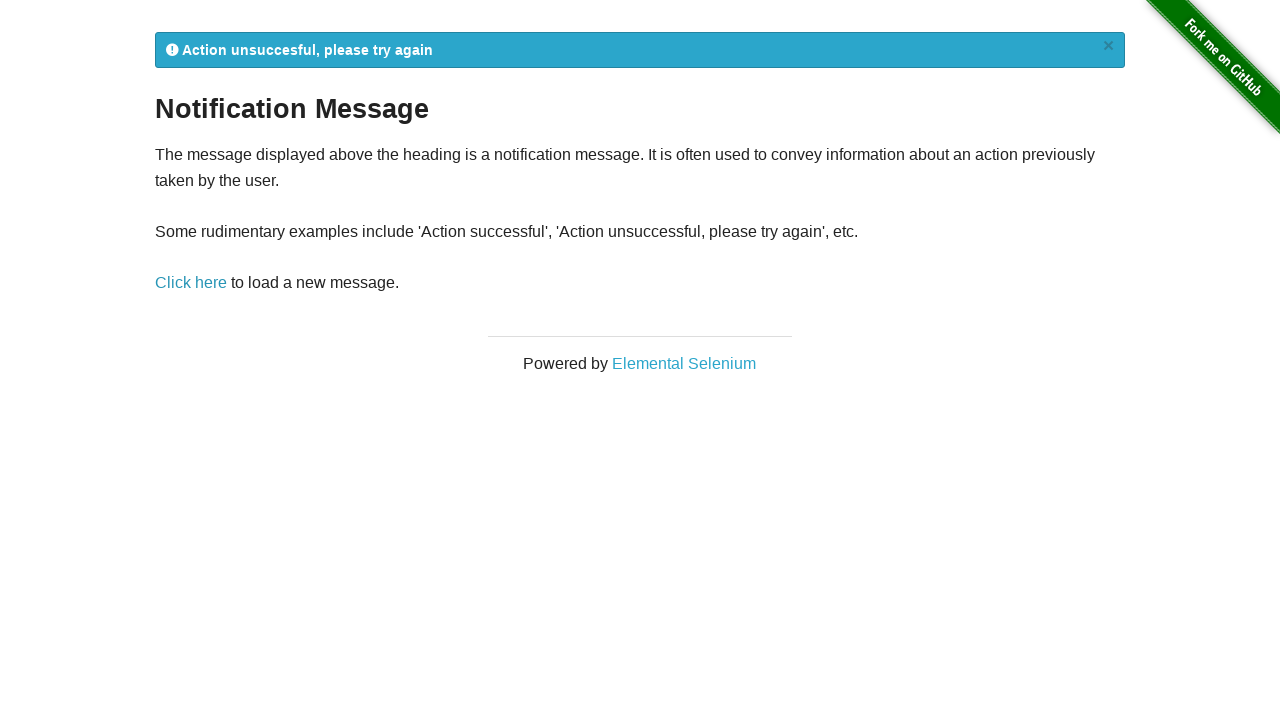